Tests link counting functionality on a page, navigating through footer links by opening them in new tabs and verifying each page loads by getting their titles

Starting URL: https://rahulshettyacademy.com/AutomationPractice/

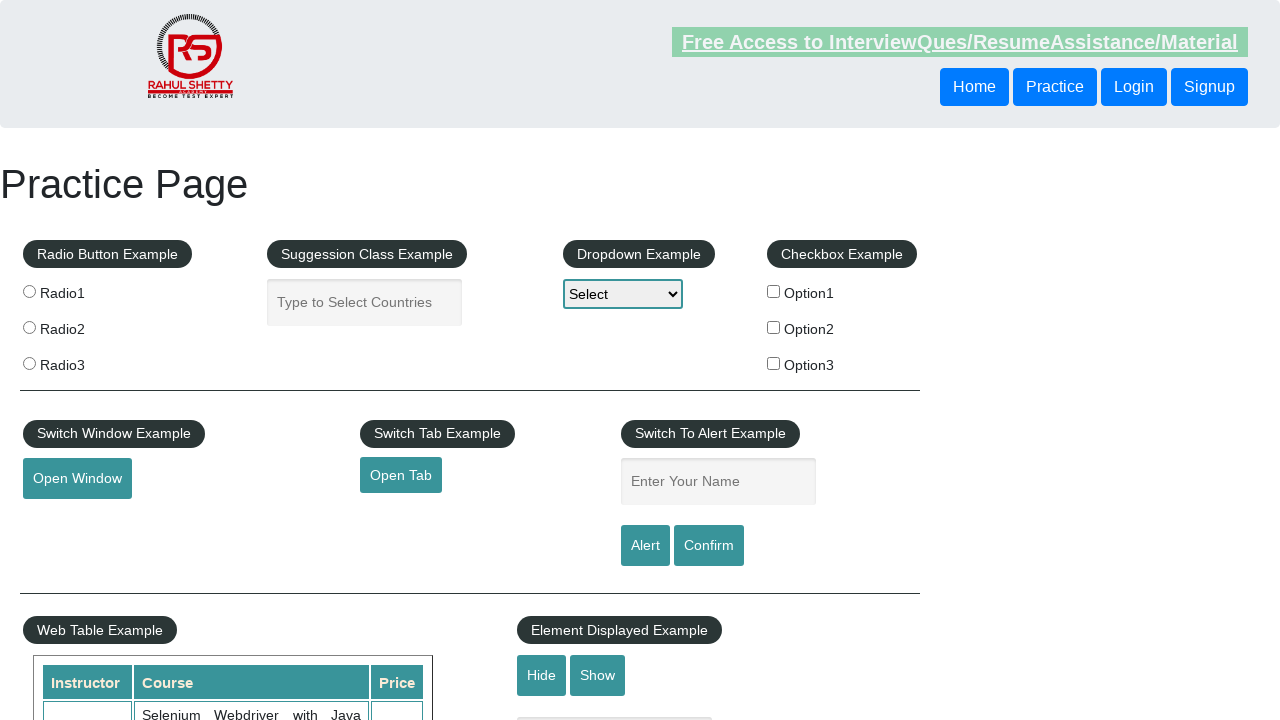

Counted total links on page: 27
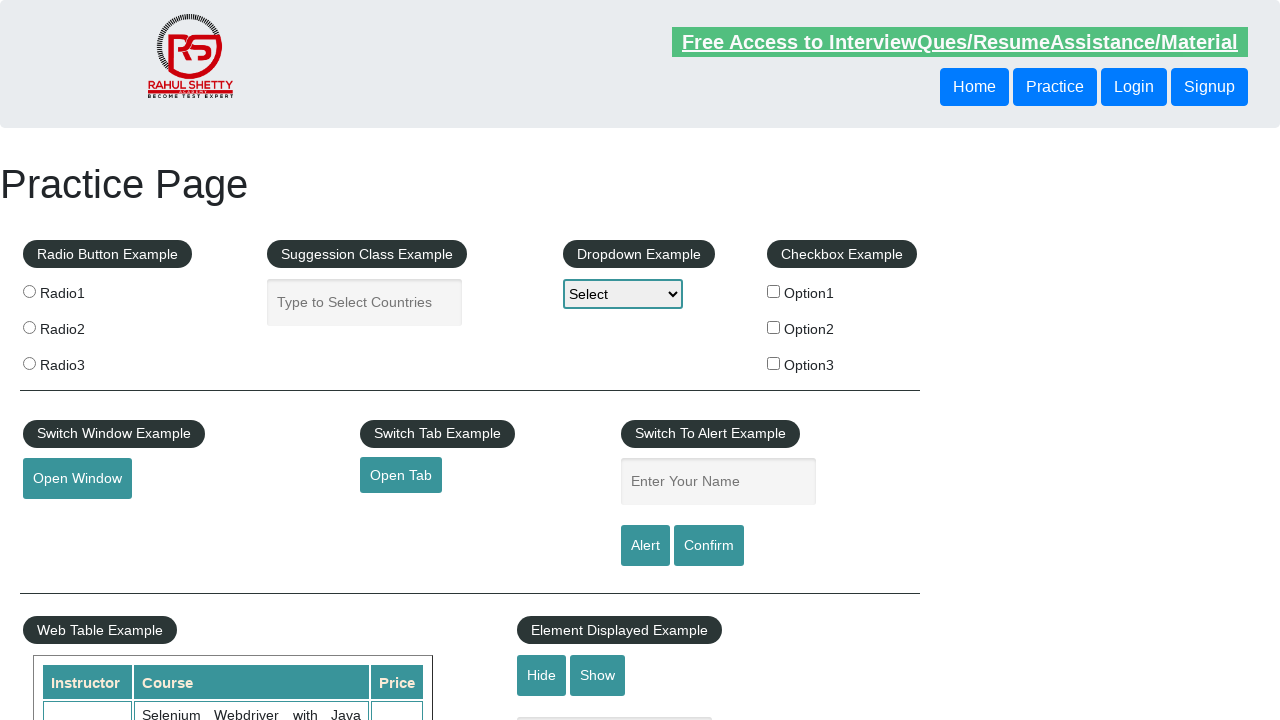

Located footer section with ID 'gf-BIG'
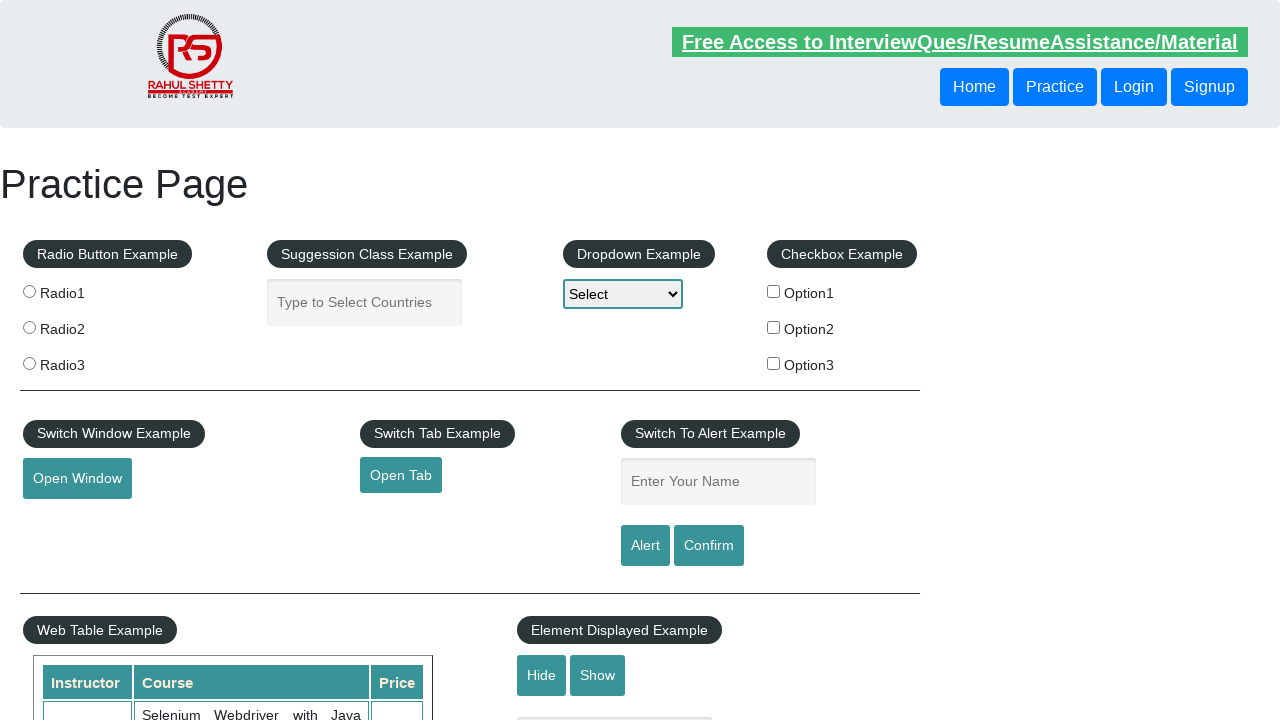

Counted footer links: 20
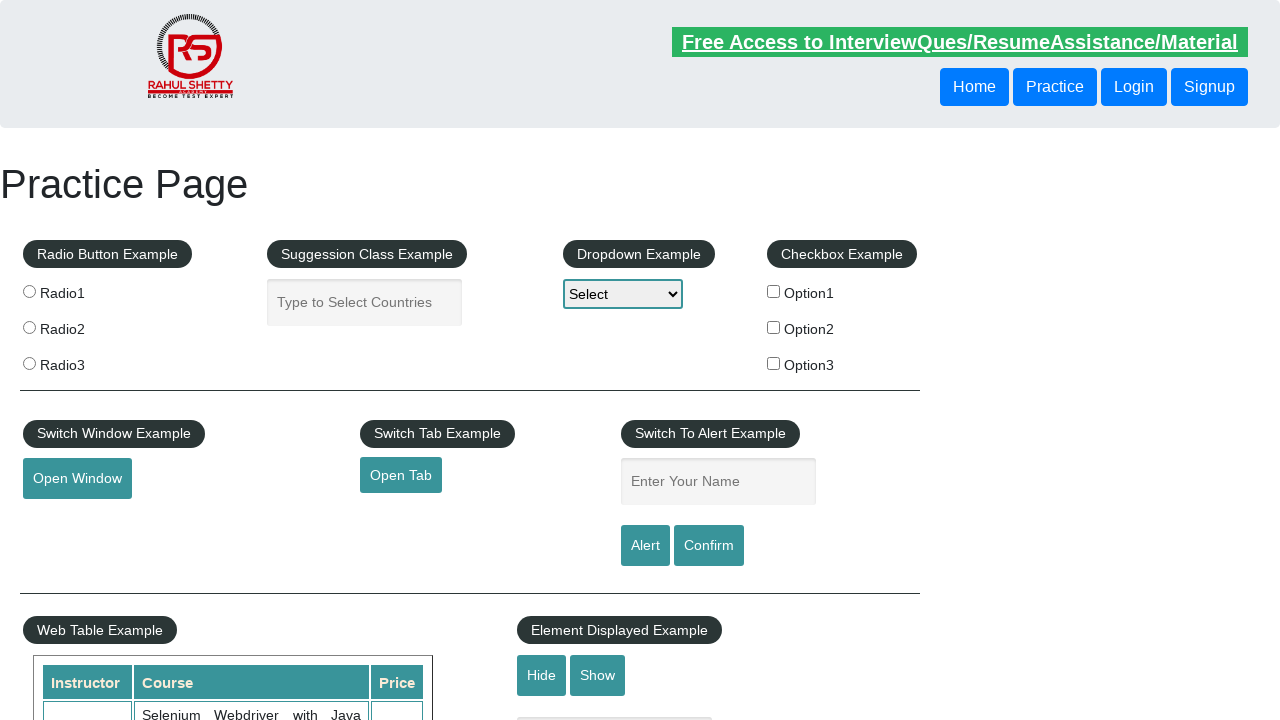

Located first footer column using XPath
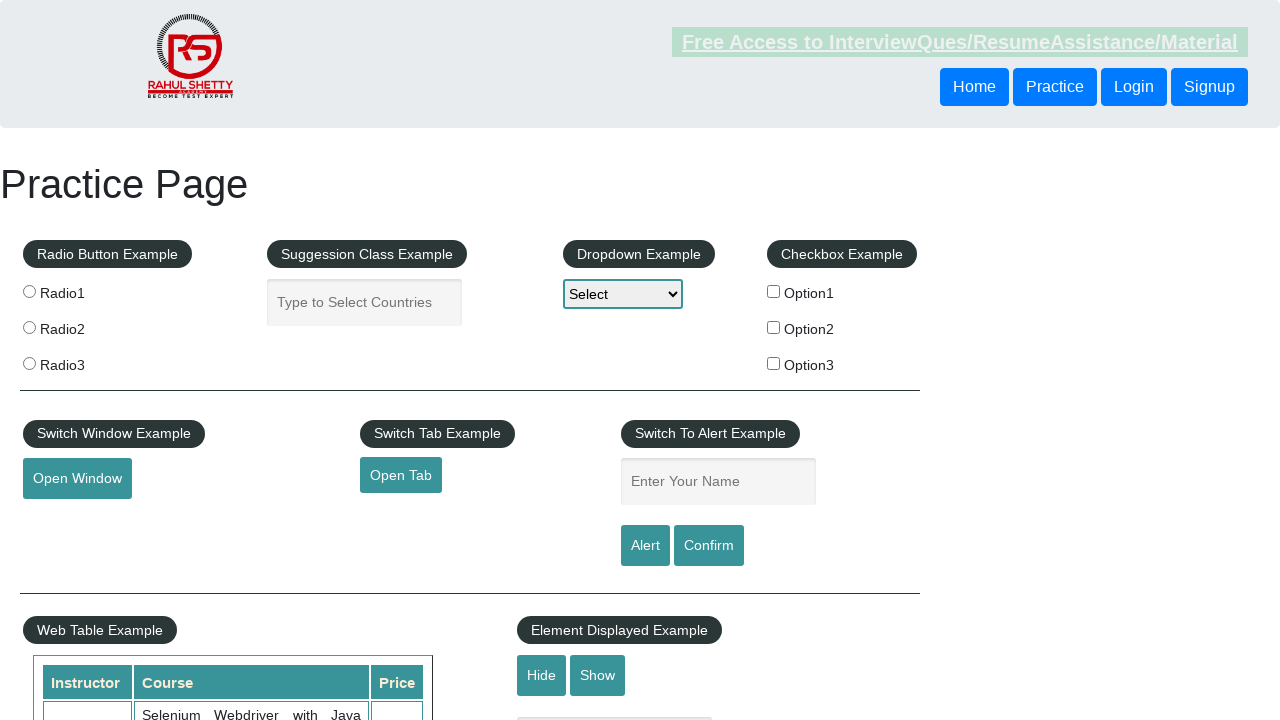

Counted links in first column: 5
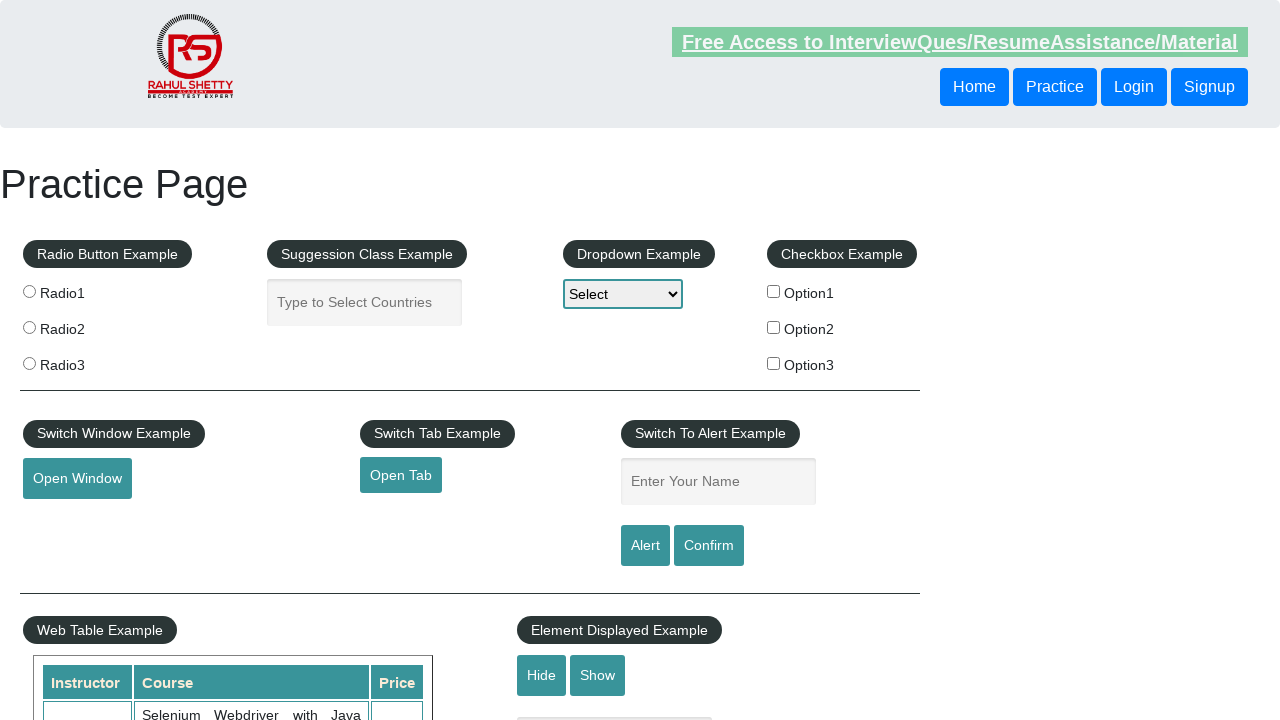

Retrieved all 5 link elements from first column
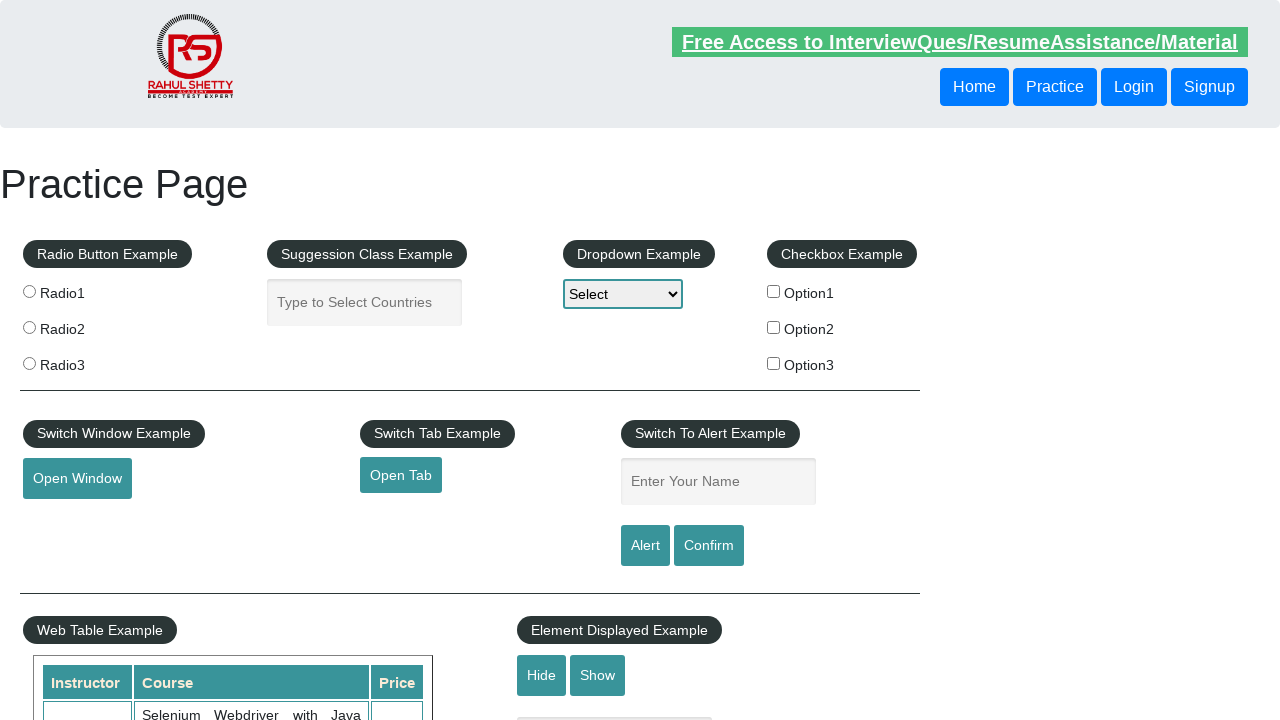

Opened footer column link 1 in new tab with Ctrl+Click at (68, 520) on xpath=//div/table/tbody/tr/td[1]/ul >> a >> nth=1
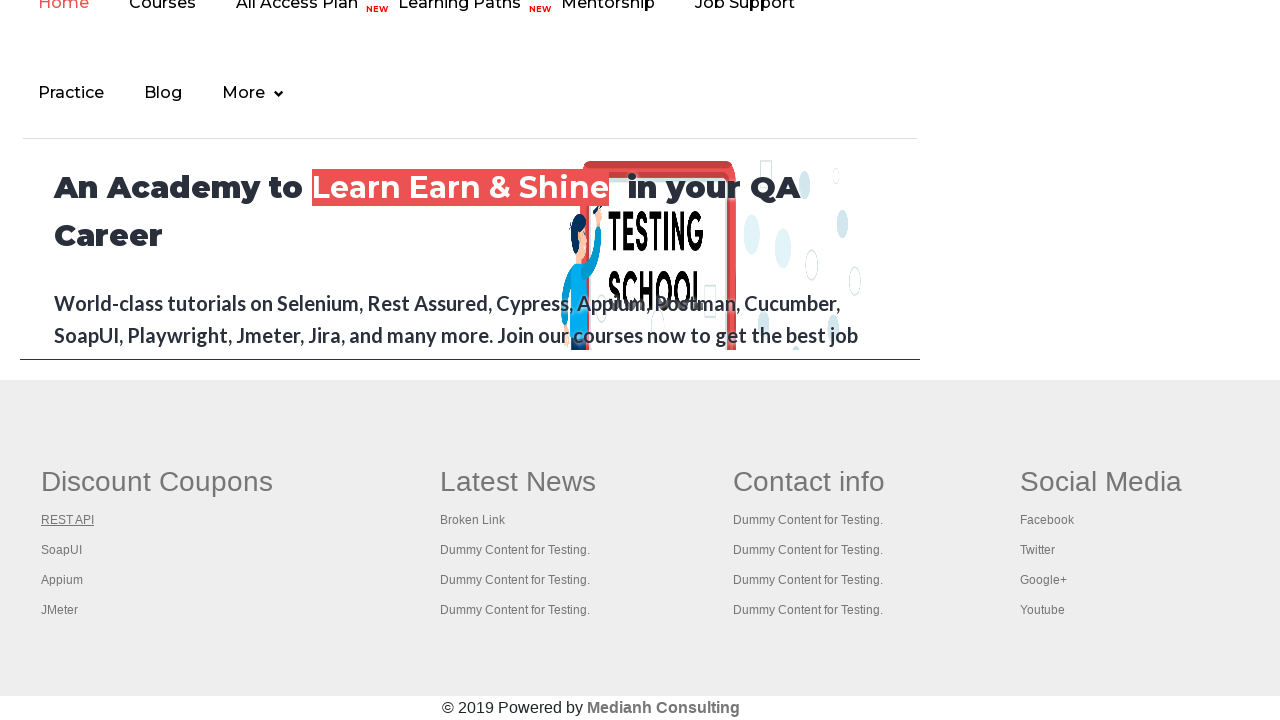

Opened footer column link 2 in new tab with Ctrl+Click at (62, 550) on xpath=//div/table/tbody/tr/td[1]/ul >> a >> nth=2
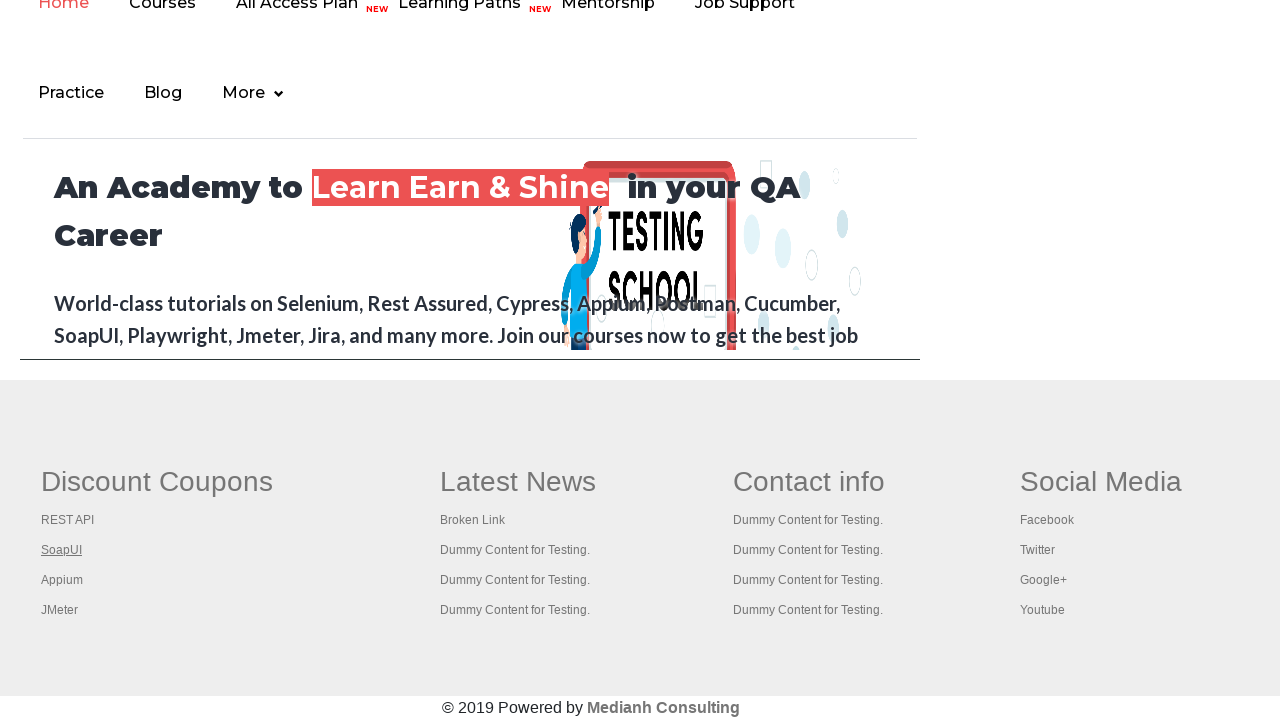

Opened footer column link 3 in new tab with Ctrl+Click at (62, 580) on xpath=//div/table/tbody/tr/td[1]/ul >> a >> nth=3
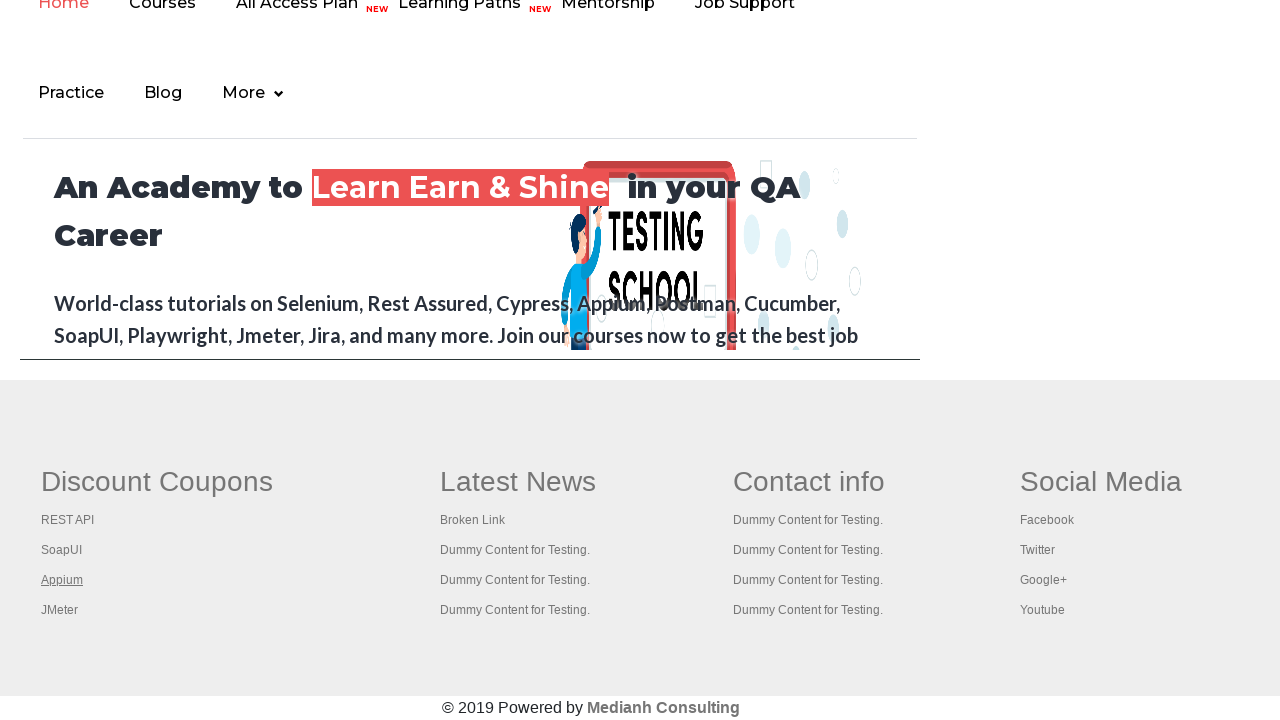

Opened footer column link 4 in new tab with Ctrl+Click at (60, 610) on xpath=//div/table/tbody/tr/td[1]/ul >> a >> nth=4
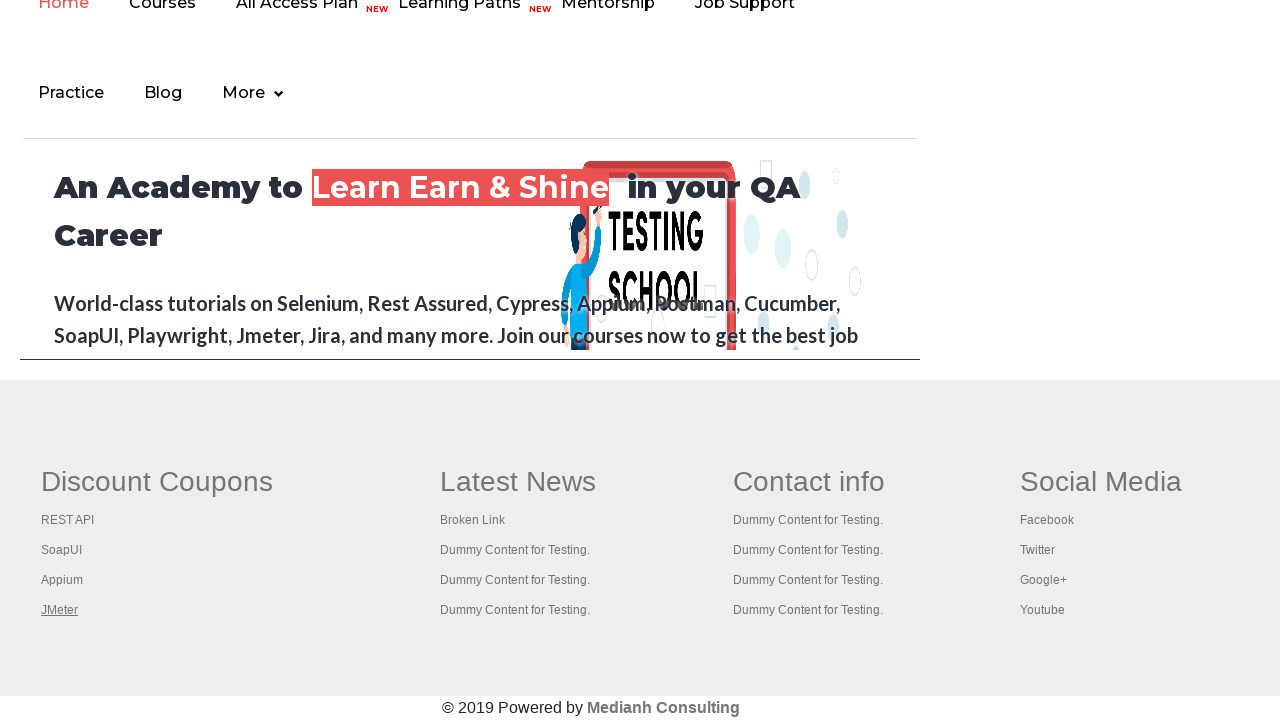

Switched to page and retrieved title: 'Practice Page'
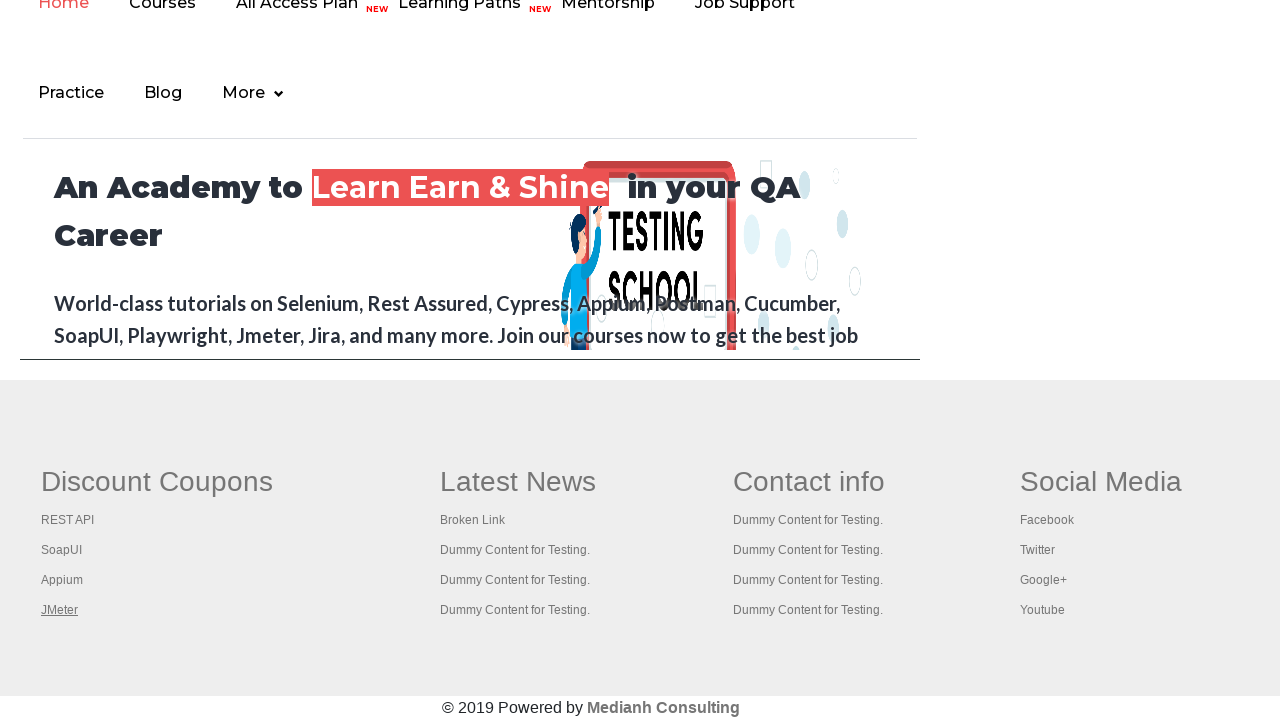

Switched to page and retrieved title: 'REST API Tutorial'
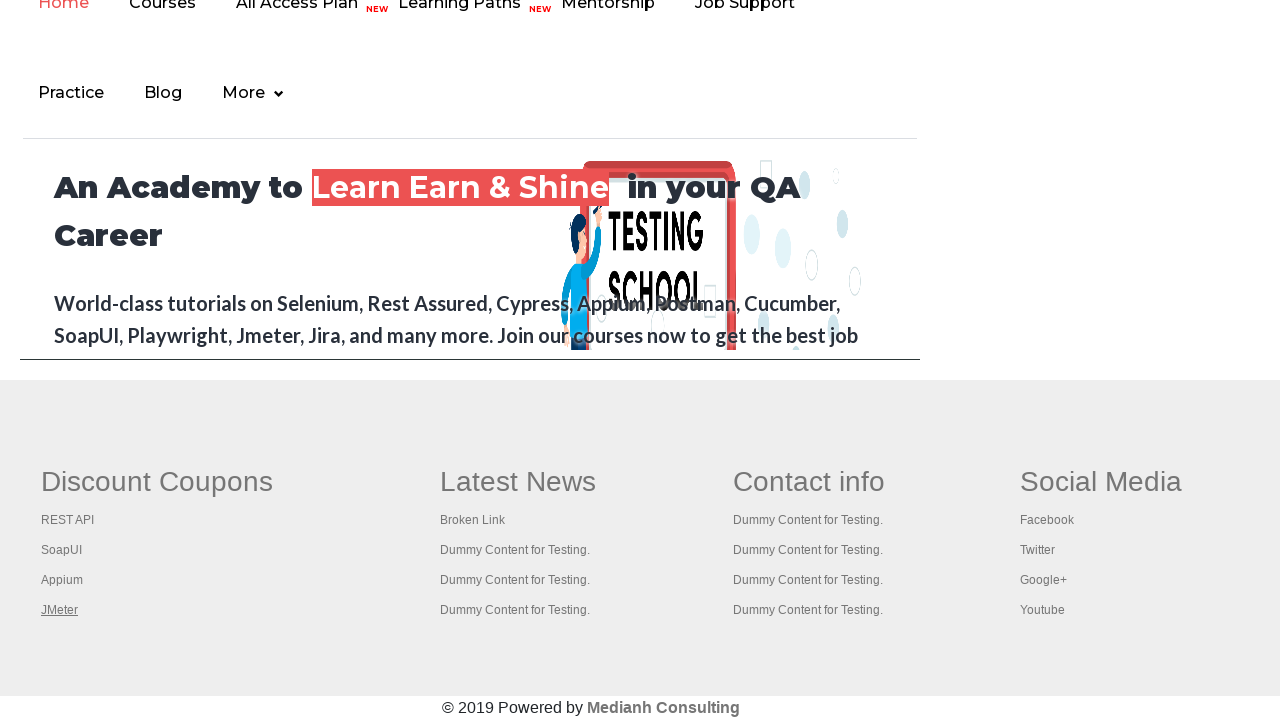

Switched to page and retrieved title: 'The World’s Most Popular API Testing Tool | SoapUI'
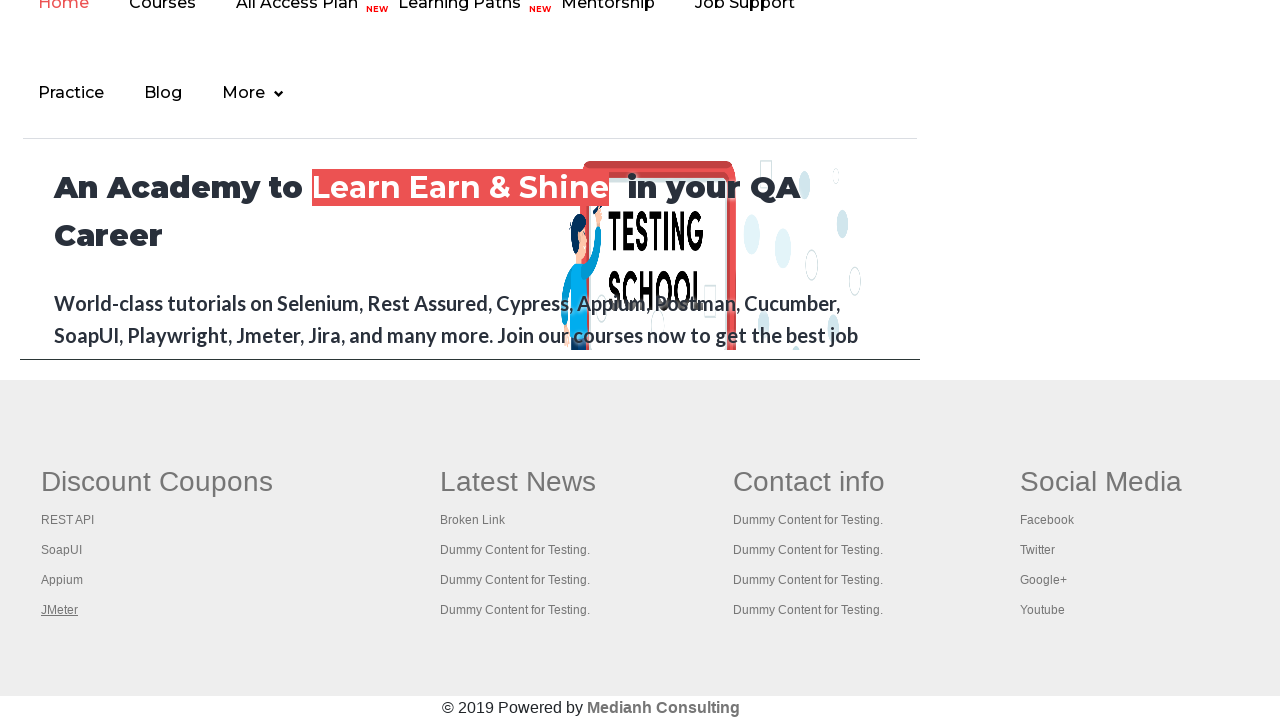

Switched to page and retrieved title: 'Appium tutorial for Mobile Apps testing | RahulShetty Academy | Rahul'
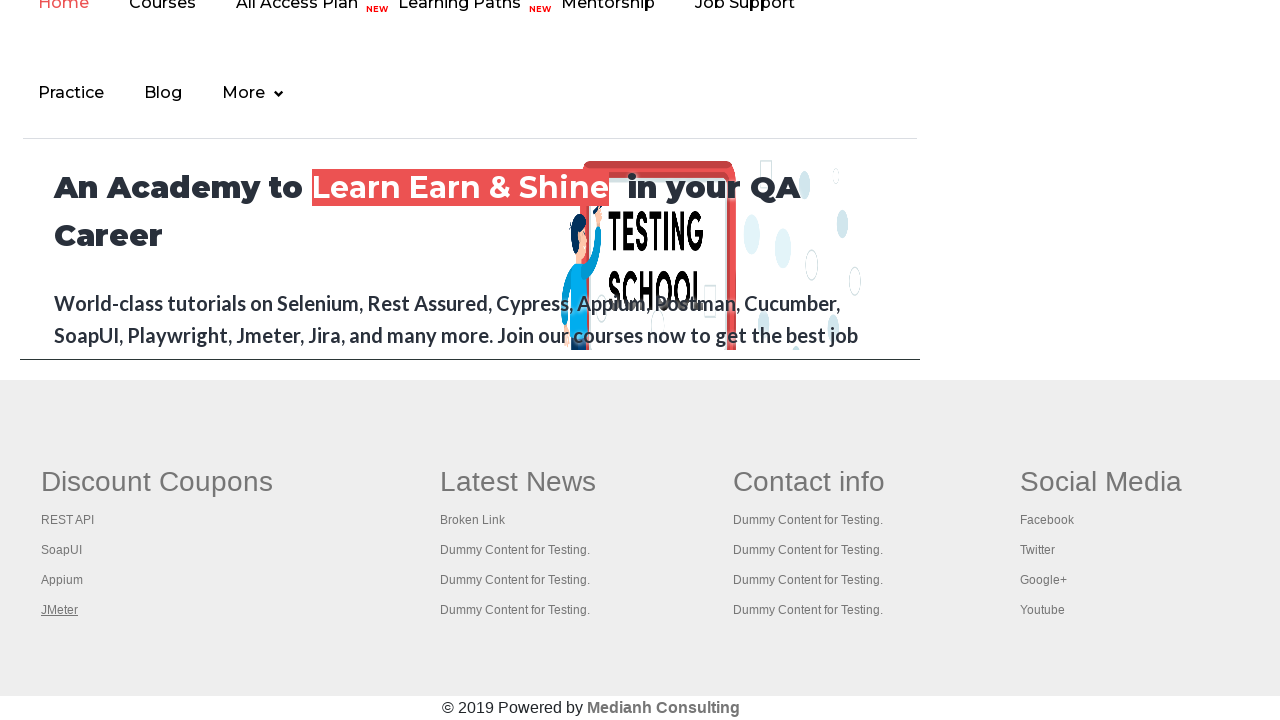

Switched to page and retrieved title: 'Apache JMeter - Apache JMeter™'
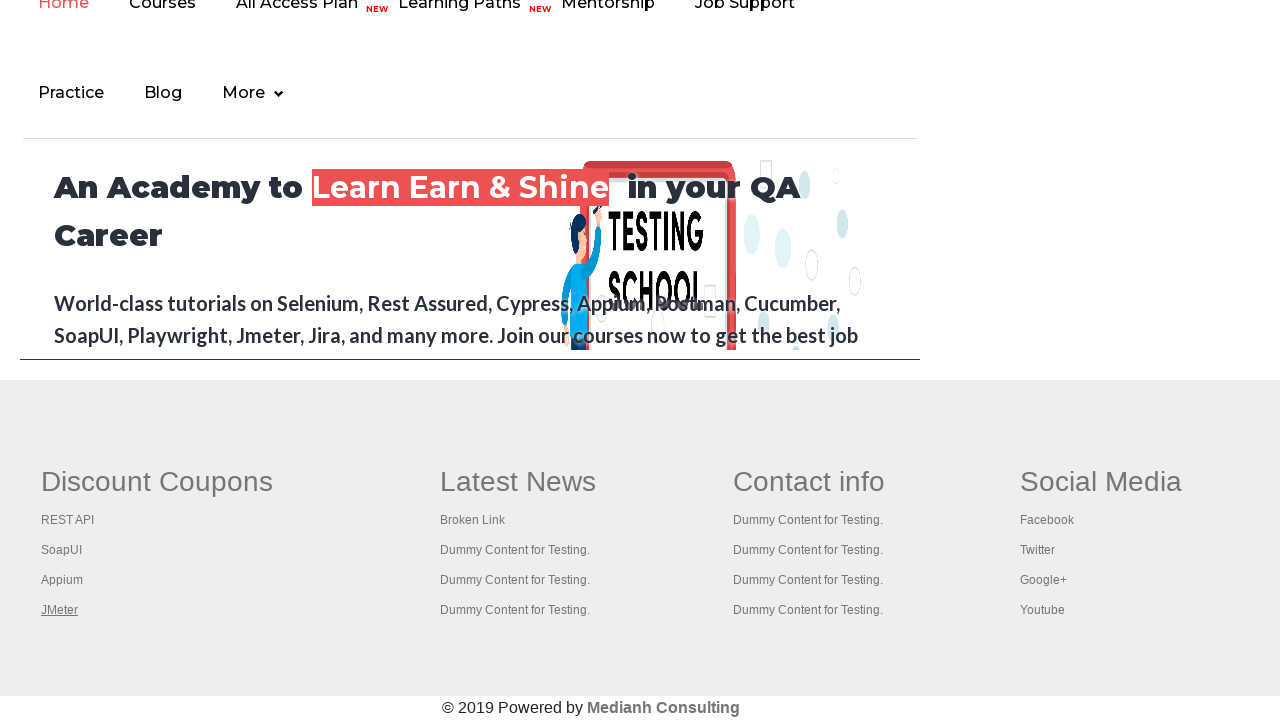

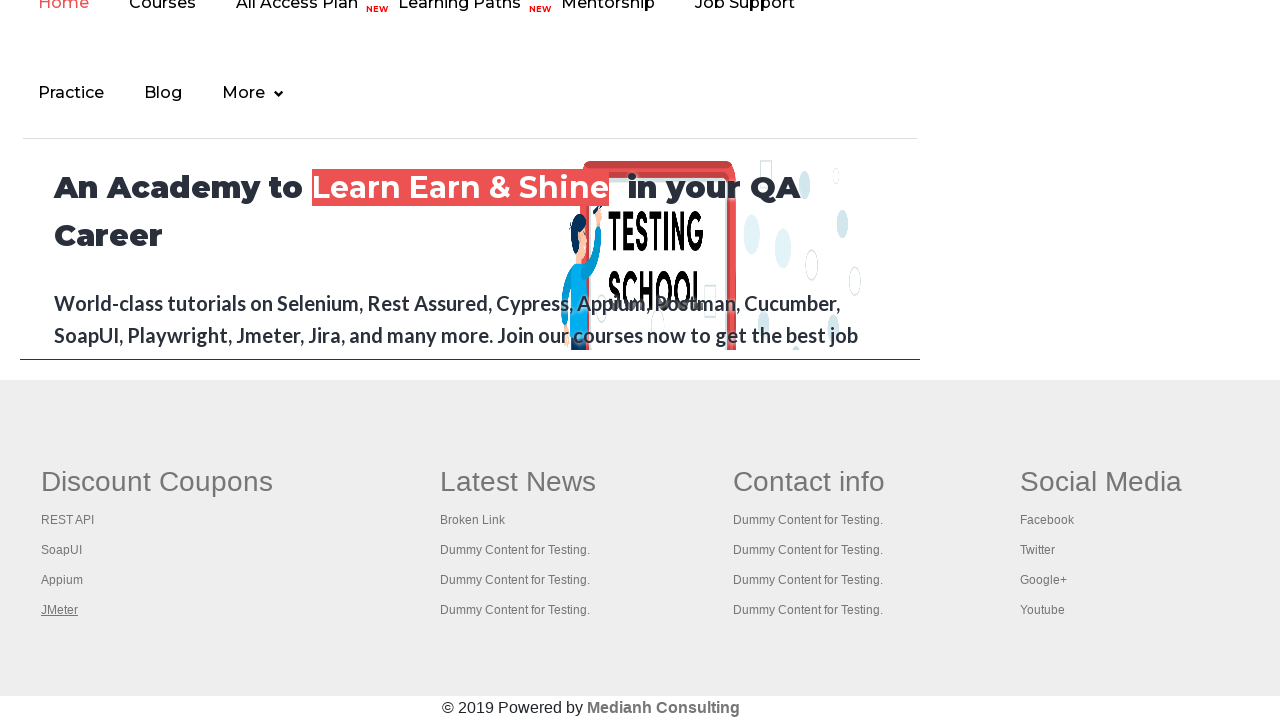